Tests different button click types: double click, right click, and regular click

Starting URL: https://demoqa.com/

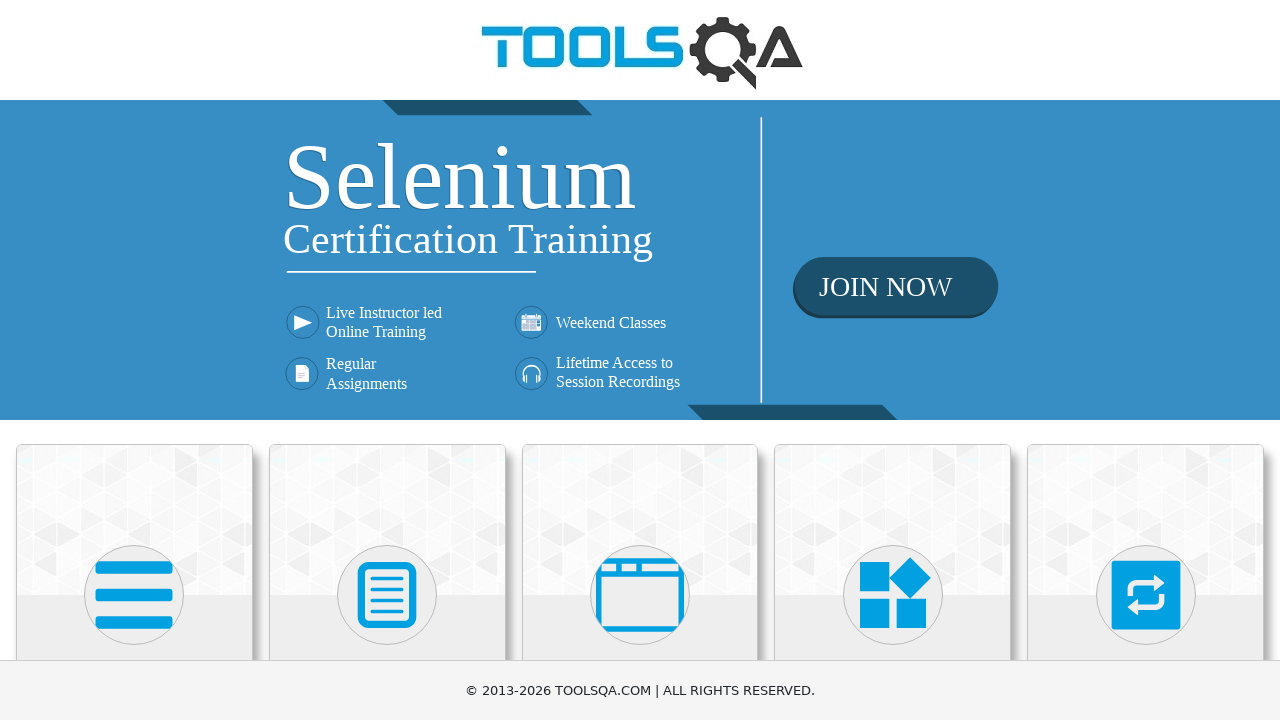

Clicked on Elements card at (134, 360) on (//h5)[1]
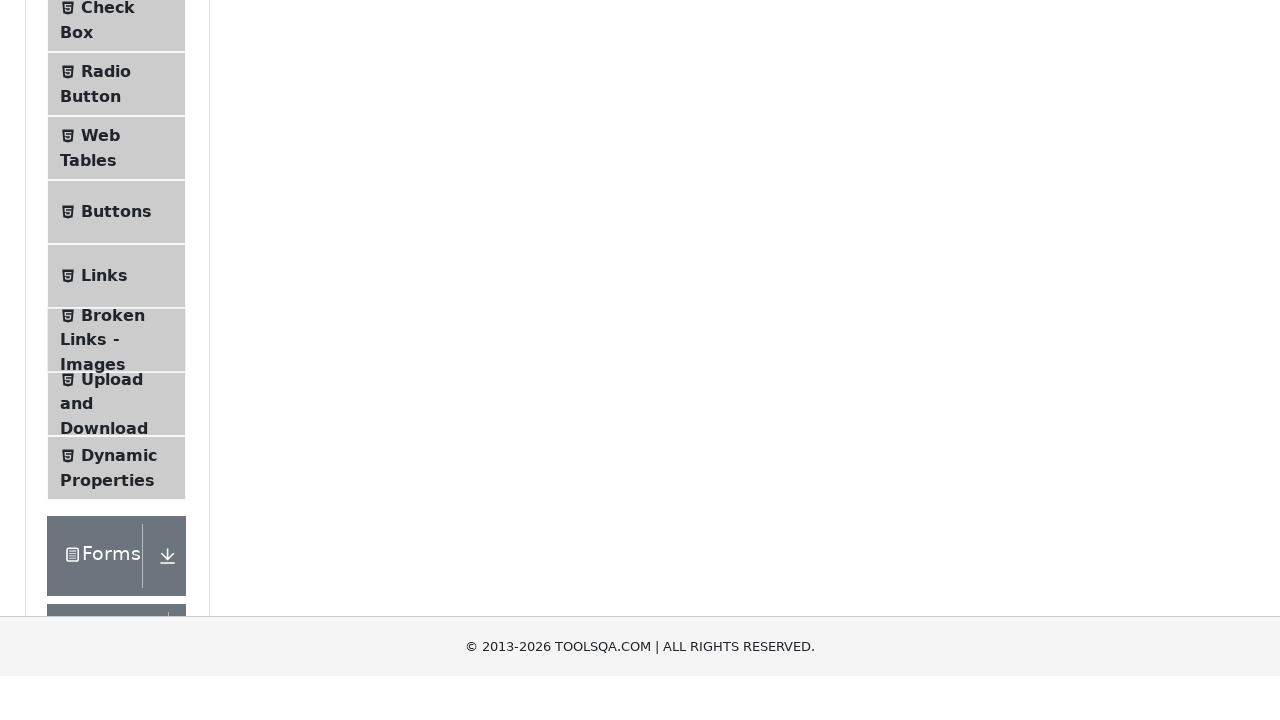

Clicked on Buttons menu item at (116, 517) on (//li[@id='item-4'])[1]
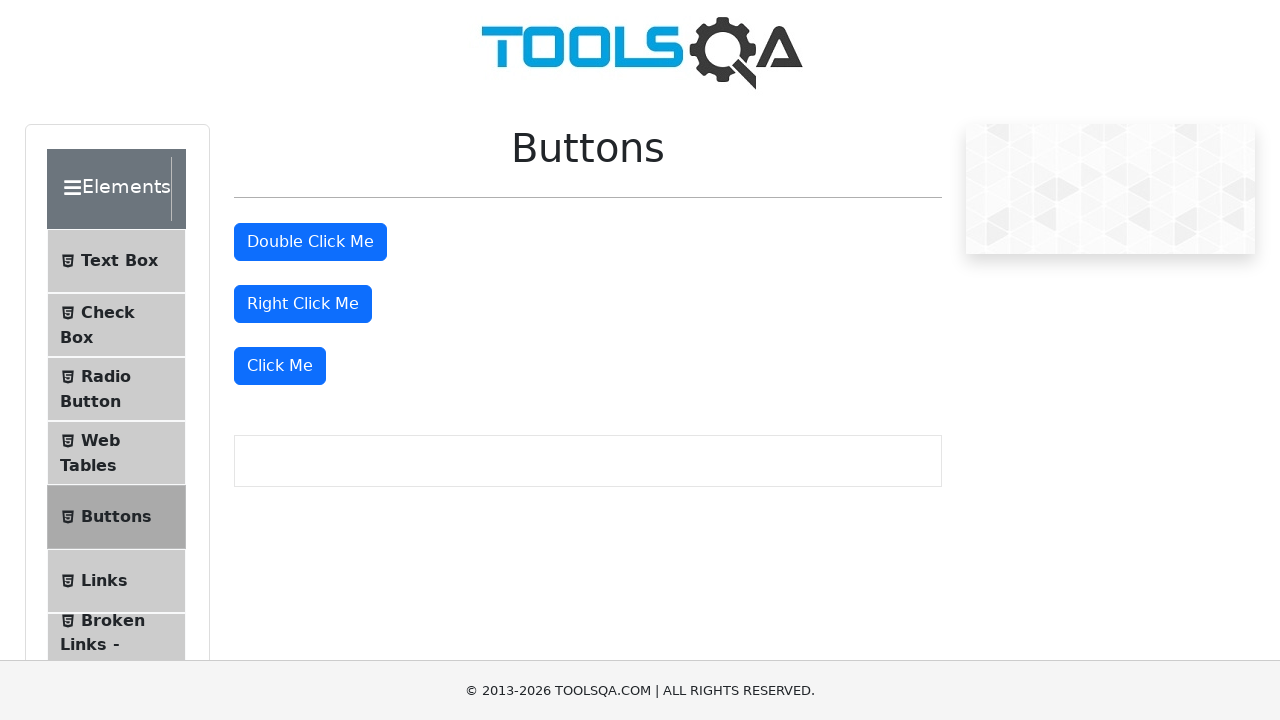

Double clicked the button at (310, 242) on #doubleClickBtn
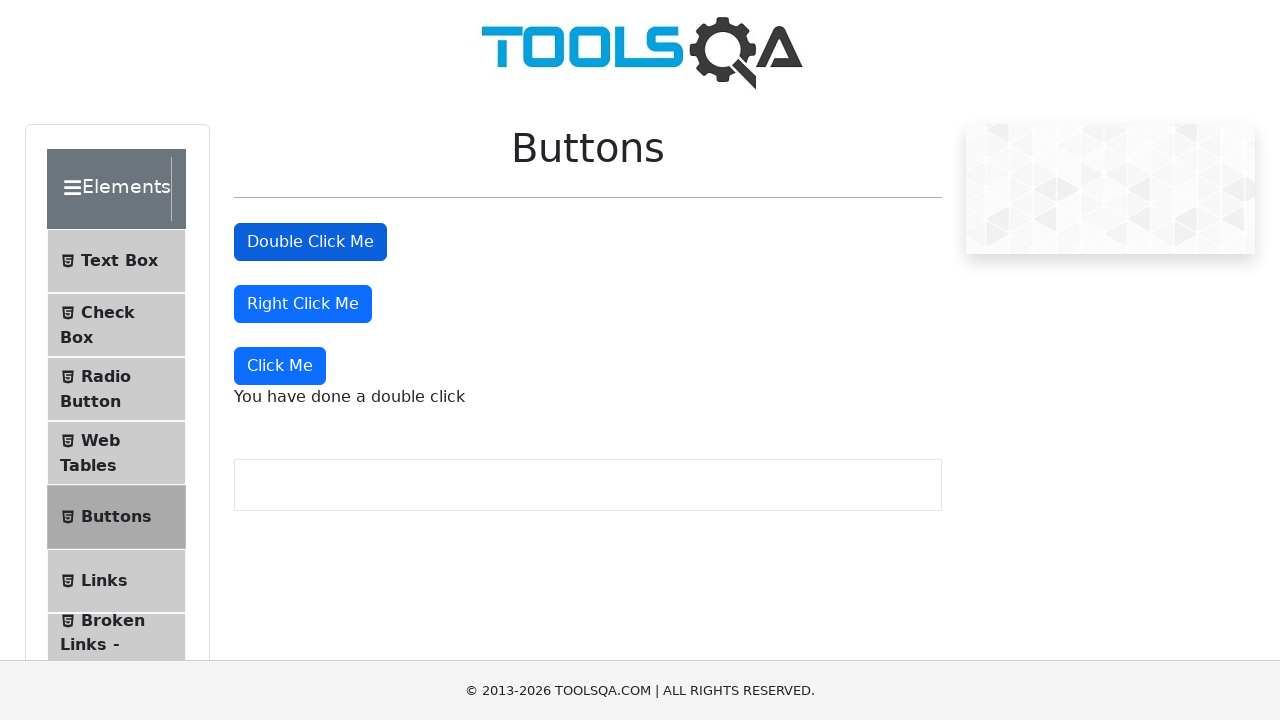

Right clicked the button at (303, 304) on #rightClickBtn
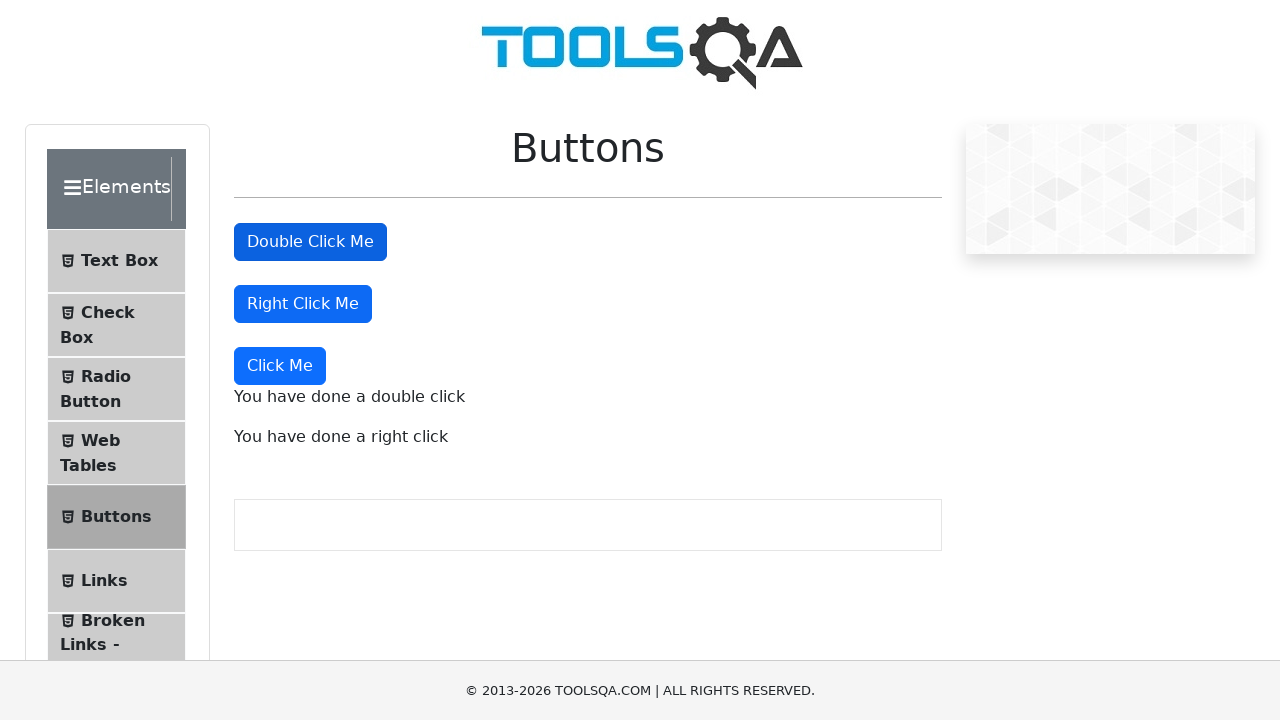

Performed regular click on 'Click Me' button at (280, 366) on xpath=//button[text()='Click Me']
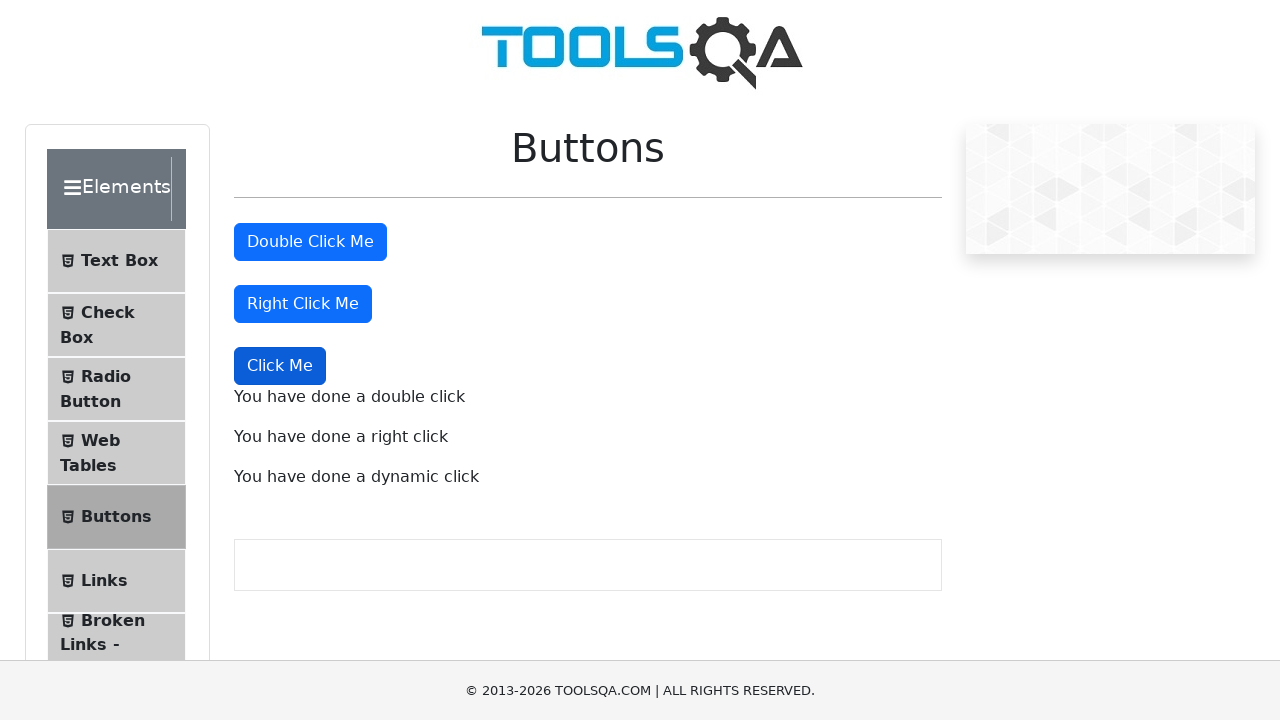

Click messages appeared on page
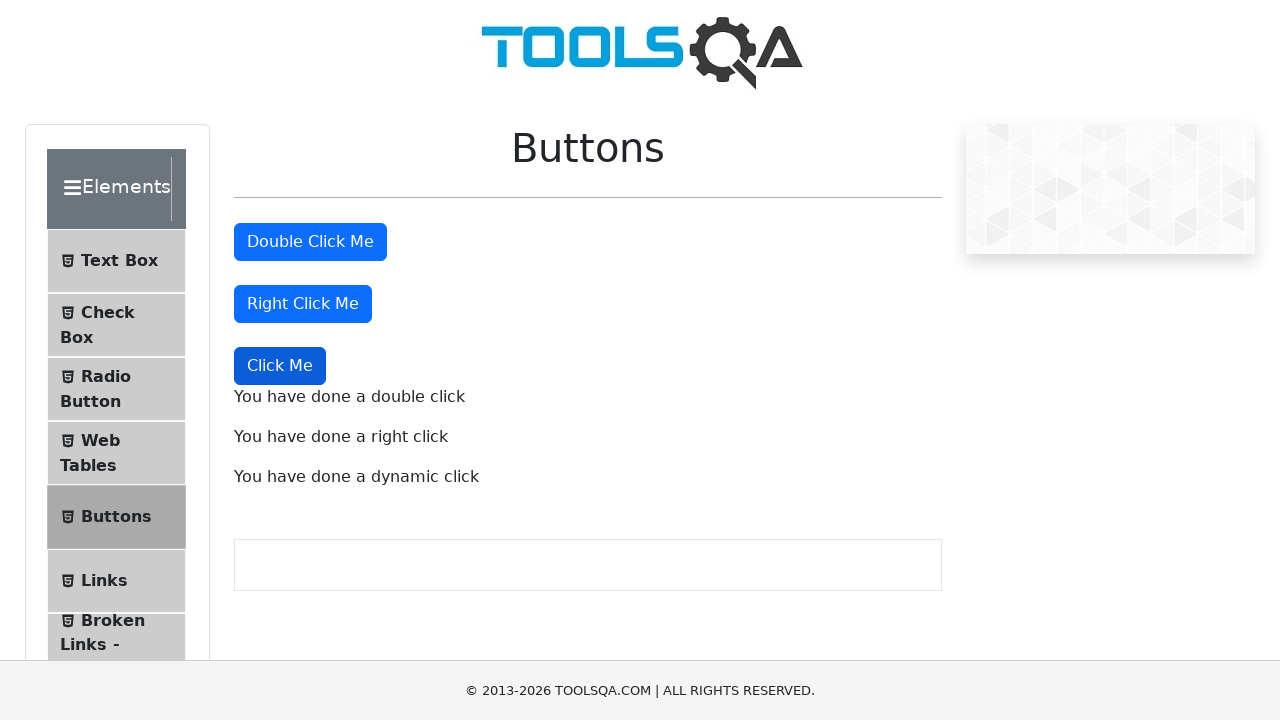

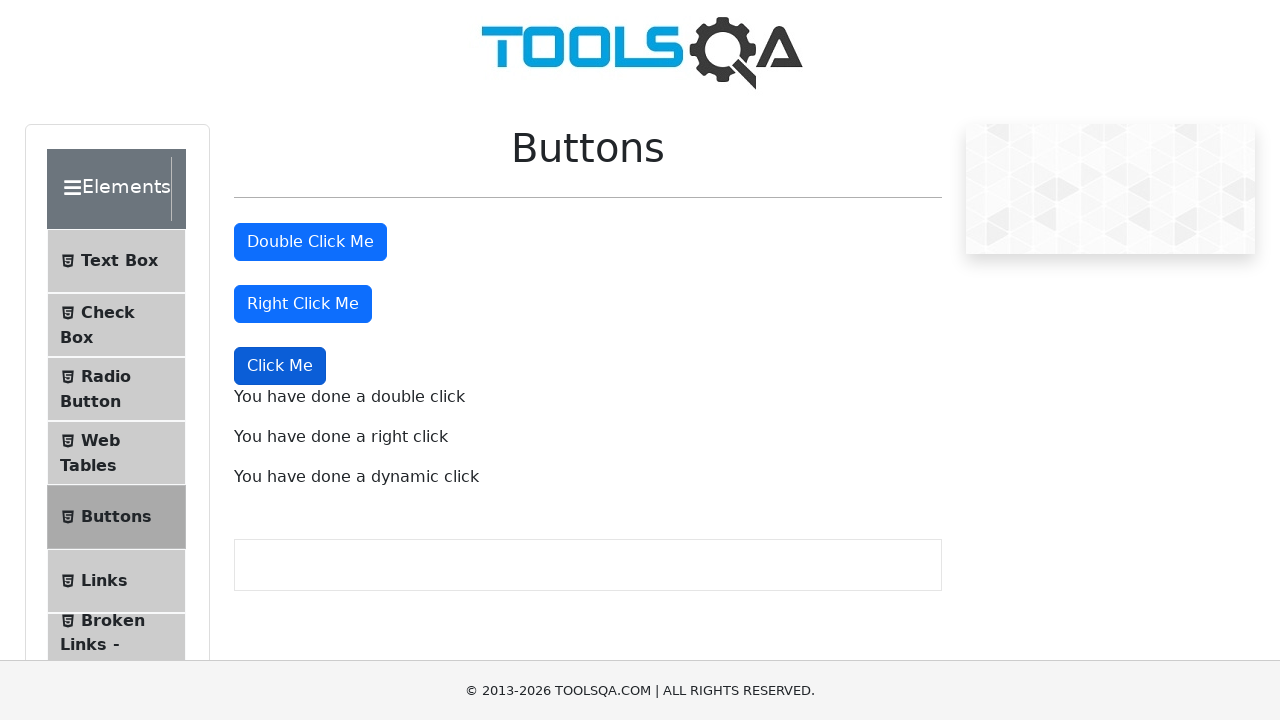